Tests window handling functionality by opening a new window, interacting with form fields in both parent and child windows, and switching between them

Starting URL: https://www.hyrtutorials.com/p/window-handles-practice.html

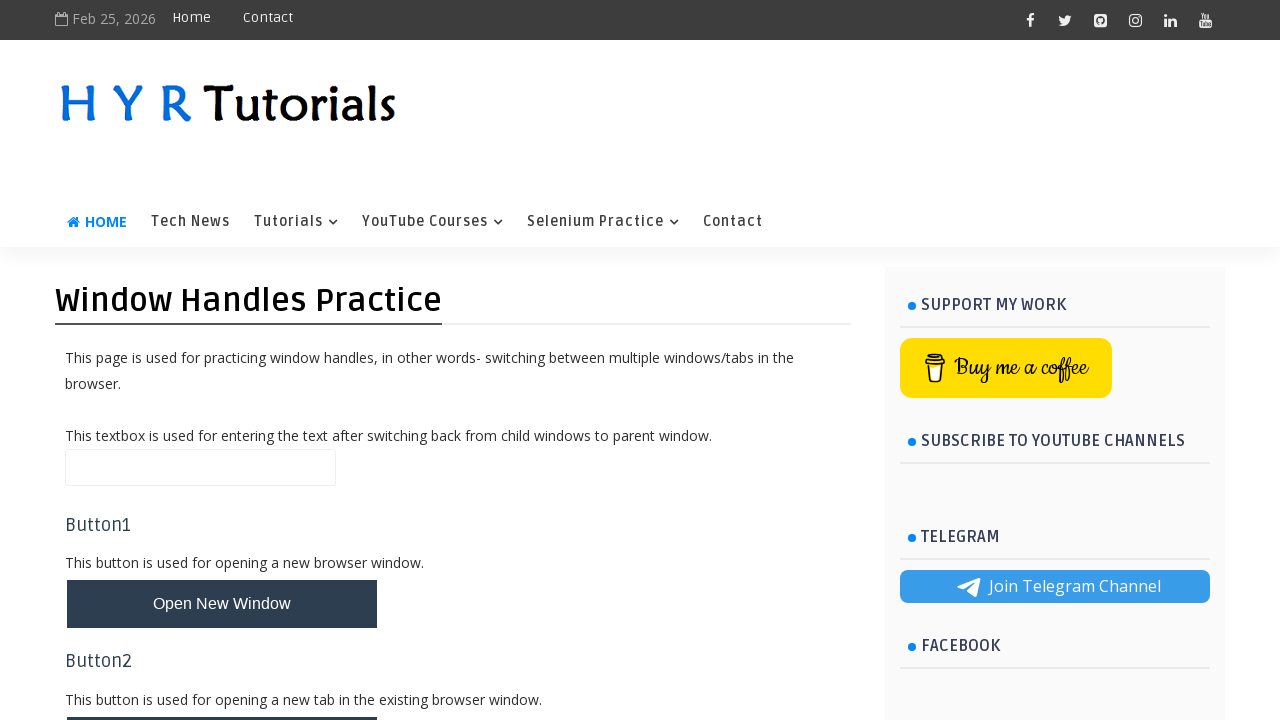

Clicked button to open new window at (222, 604) on #newWindowBtn
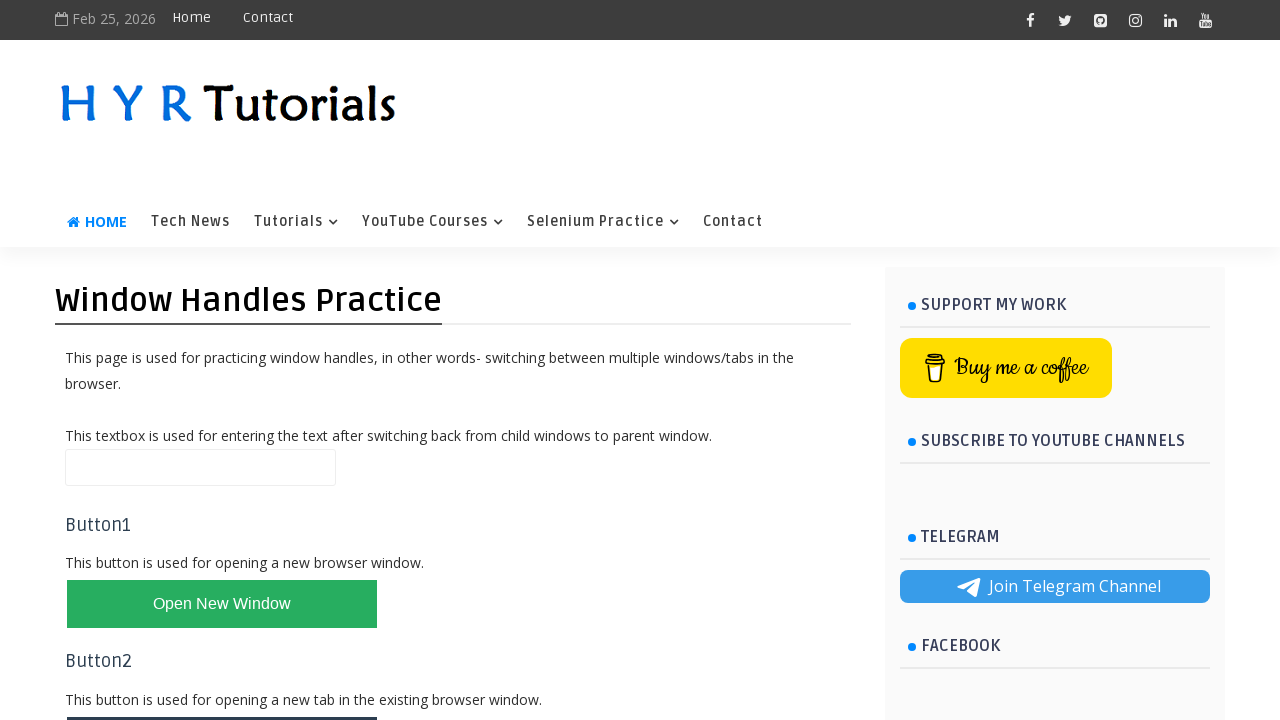

New window opened and captured at (222, 604) on #newWindowBtn
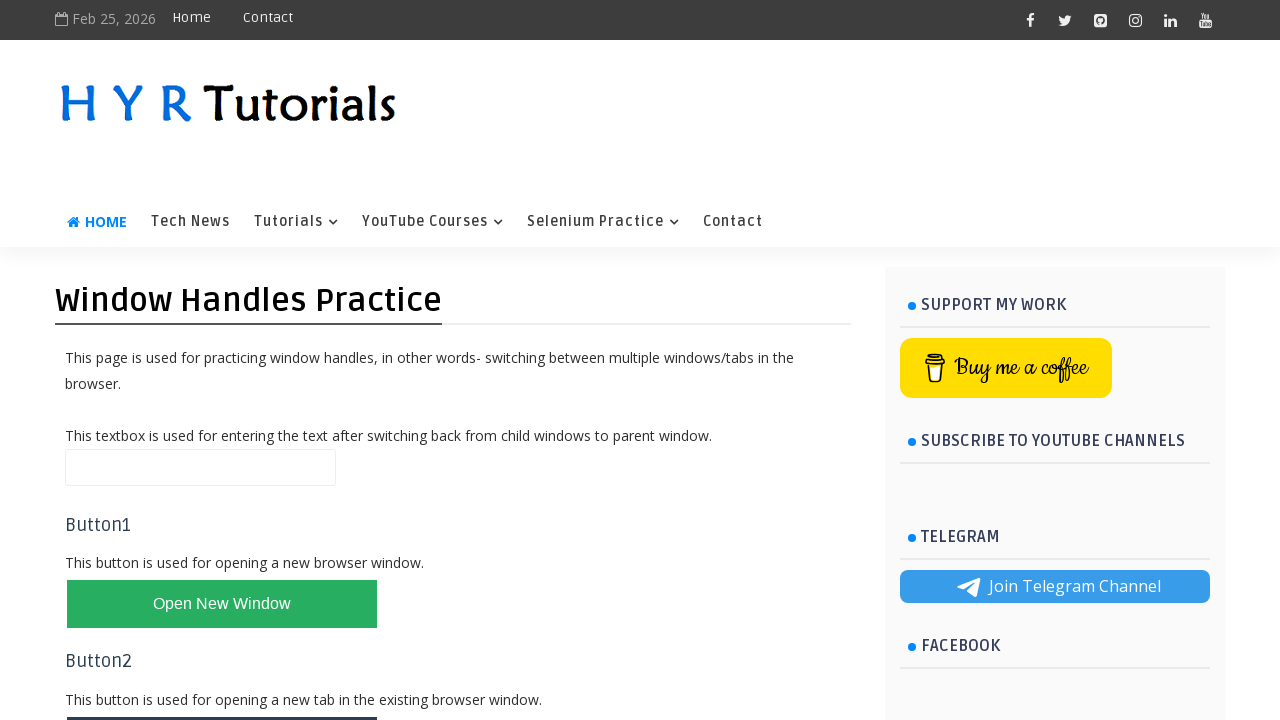

New window page loaded
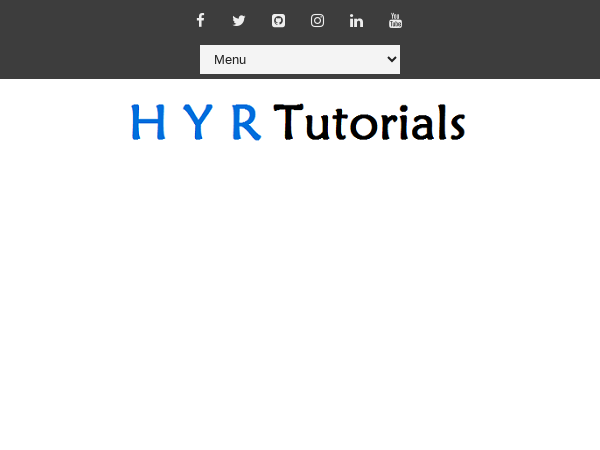

Filled firstName field with 'Shweta' in new window on #firstName
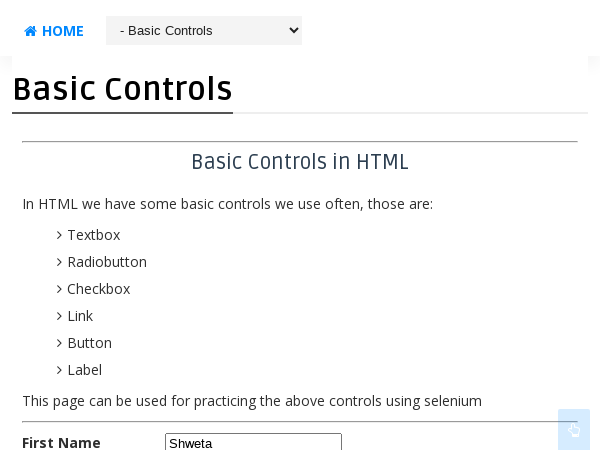

Closed new window
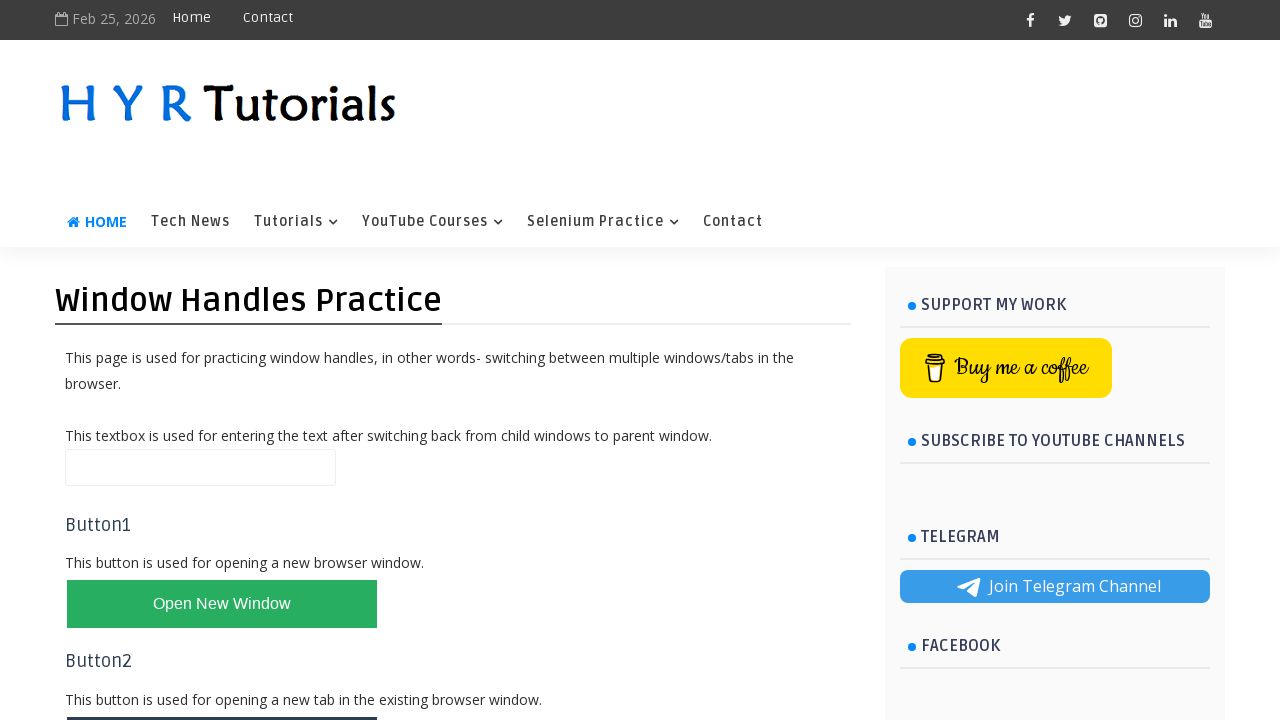

Filled name field with 'Shinde' in parent window on #name
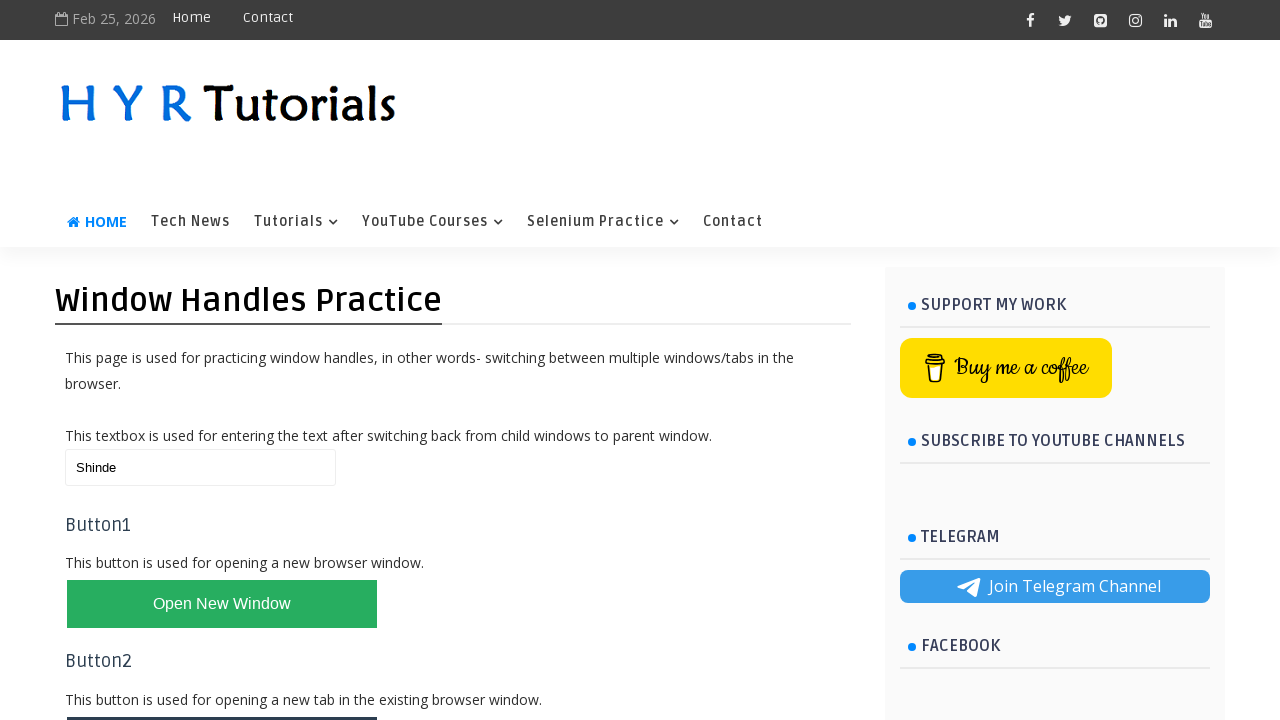

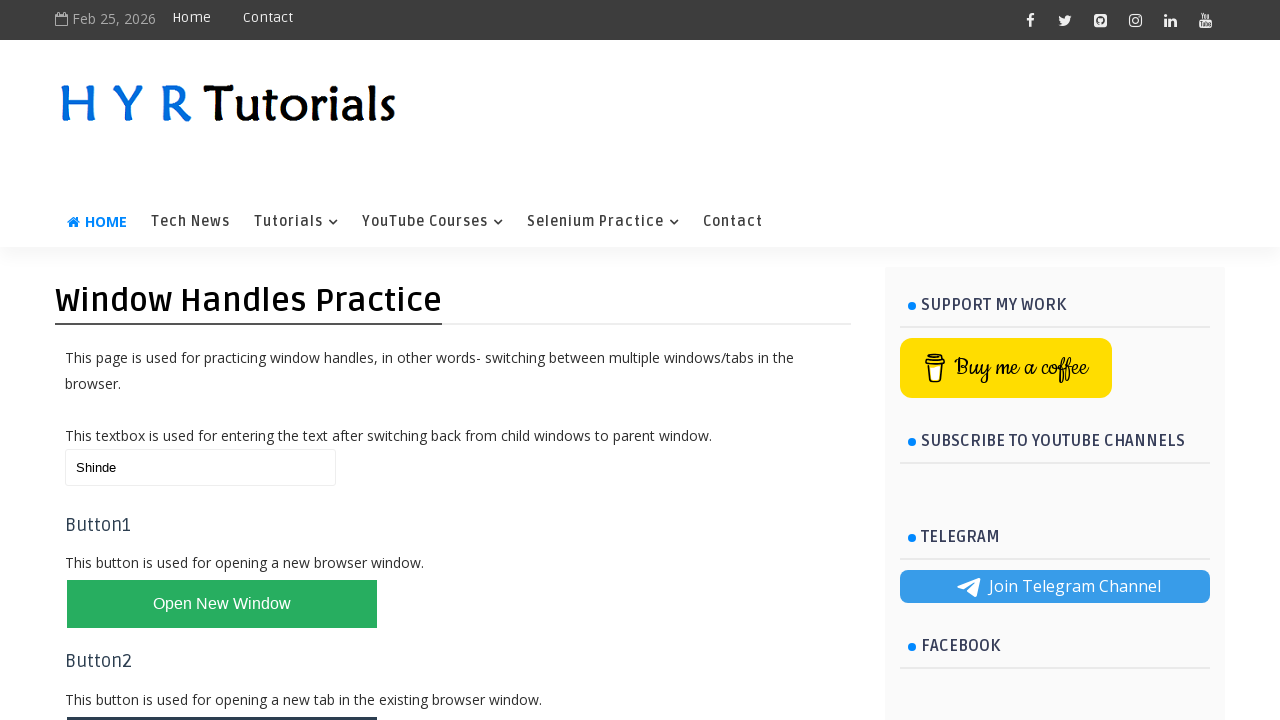